Tests GitHub advanced search form by filling in search term, repository owner, date filter, and language selection, then submitting the form.

Starting URL: https://github.com/search/advanced

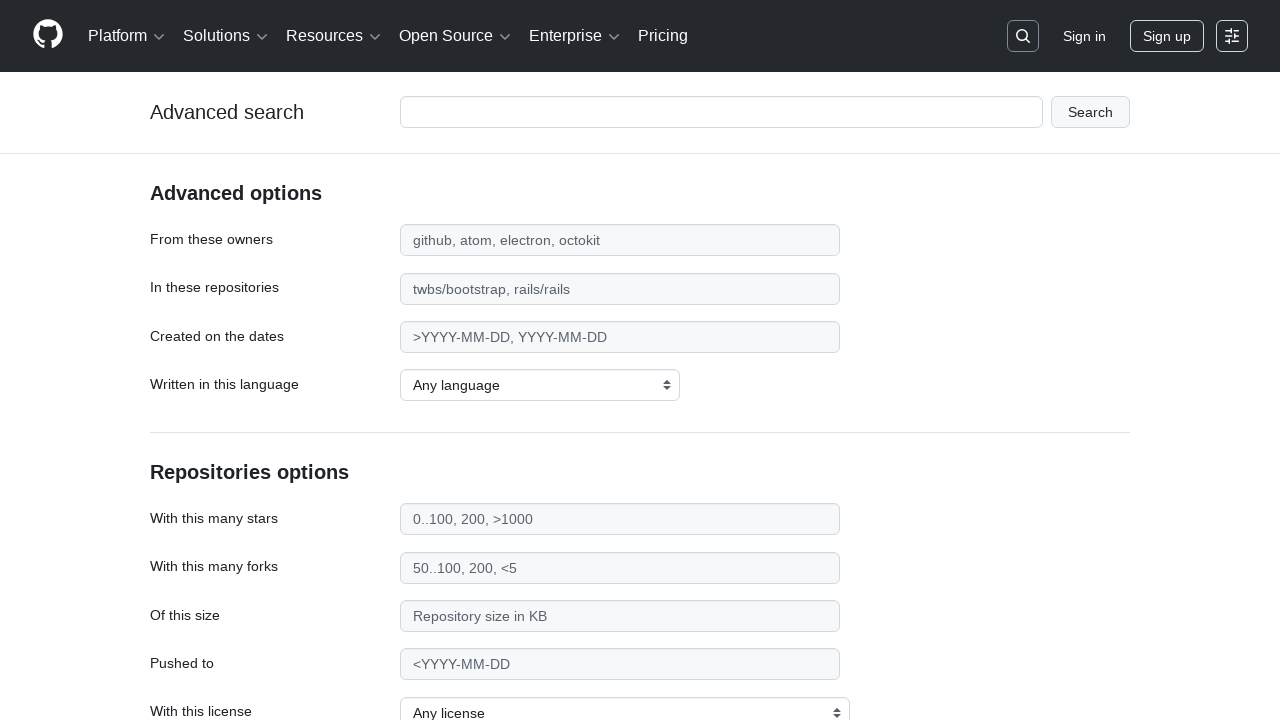

Filled search term field with 'apify-js' on #adv_code_search input.js-advanced-search-input
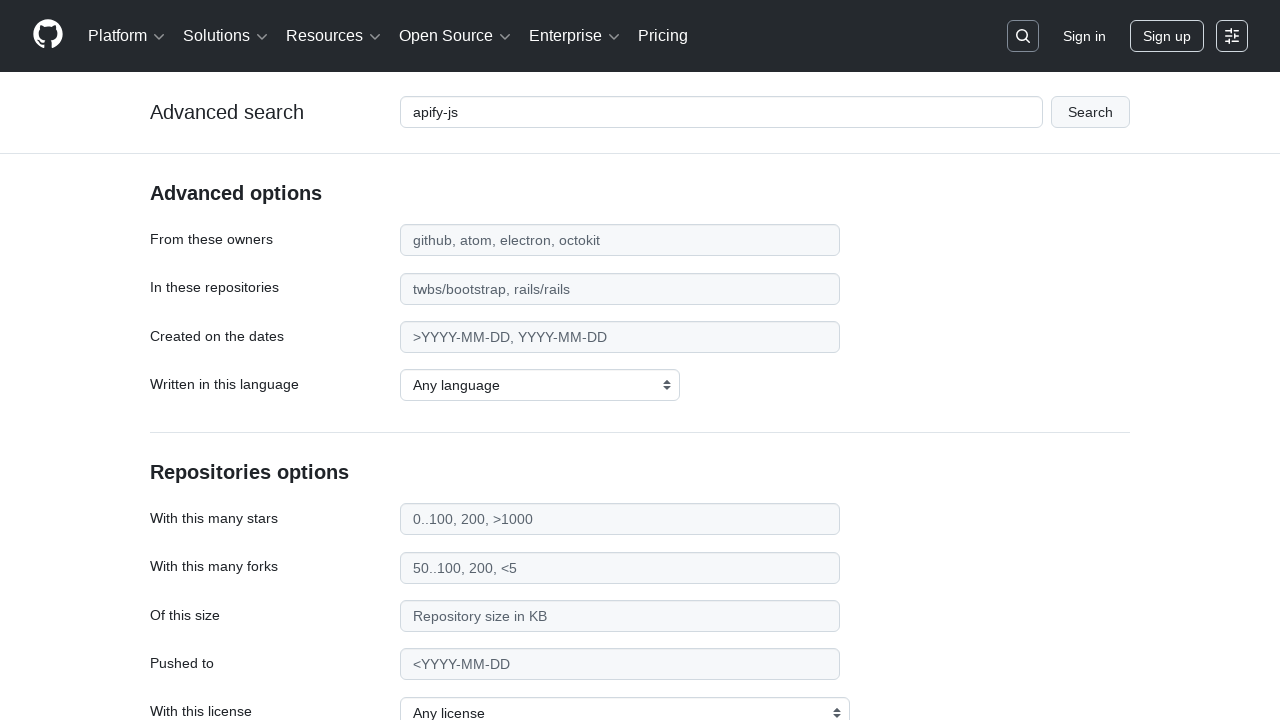

Filled repository owner field with 'apify' on #search_from
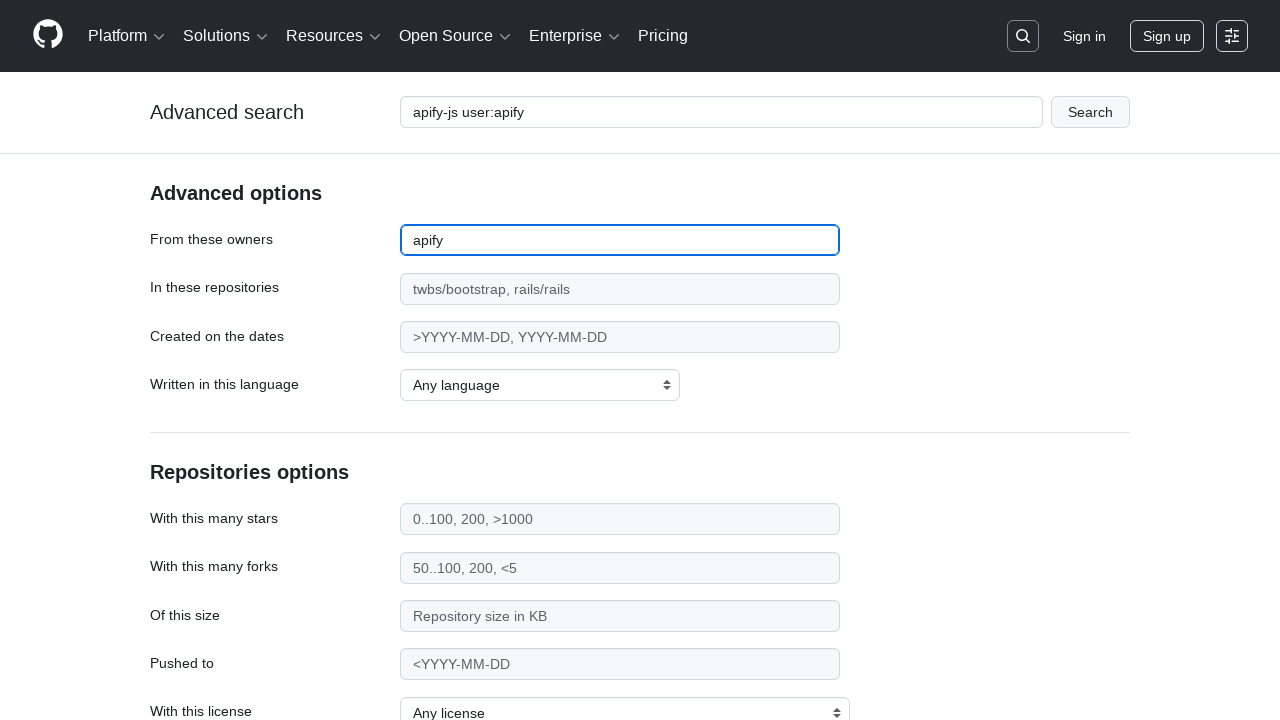

Filled date filter field with '>2015' on #search_date
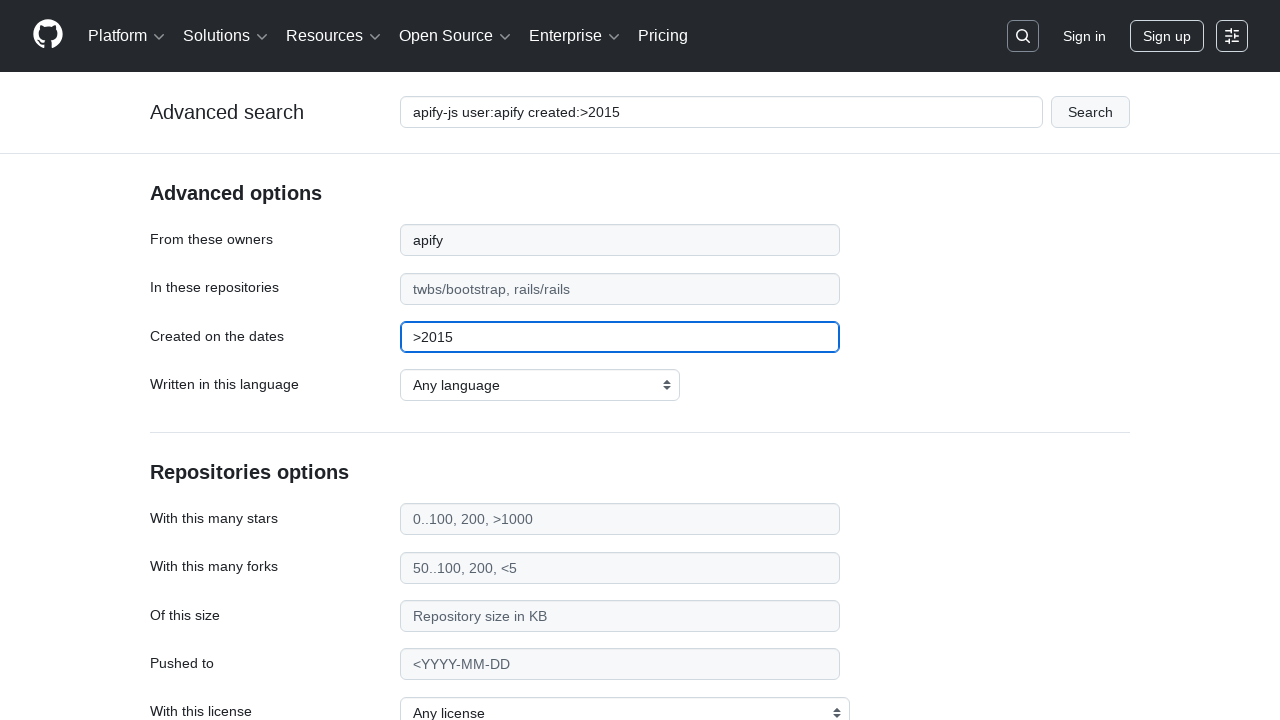

Selected 'JavaScript' from language dropdown on select#search_language
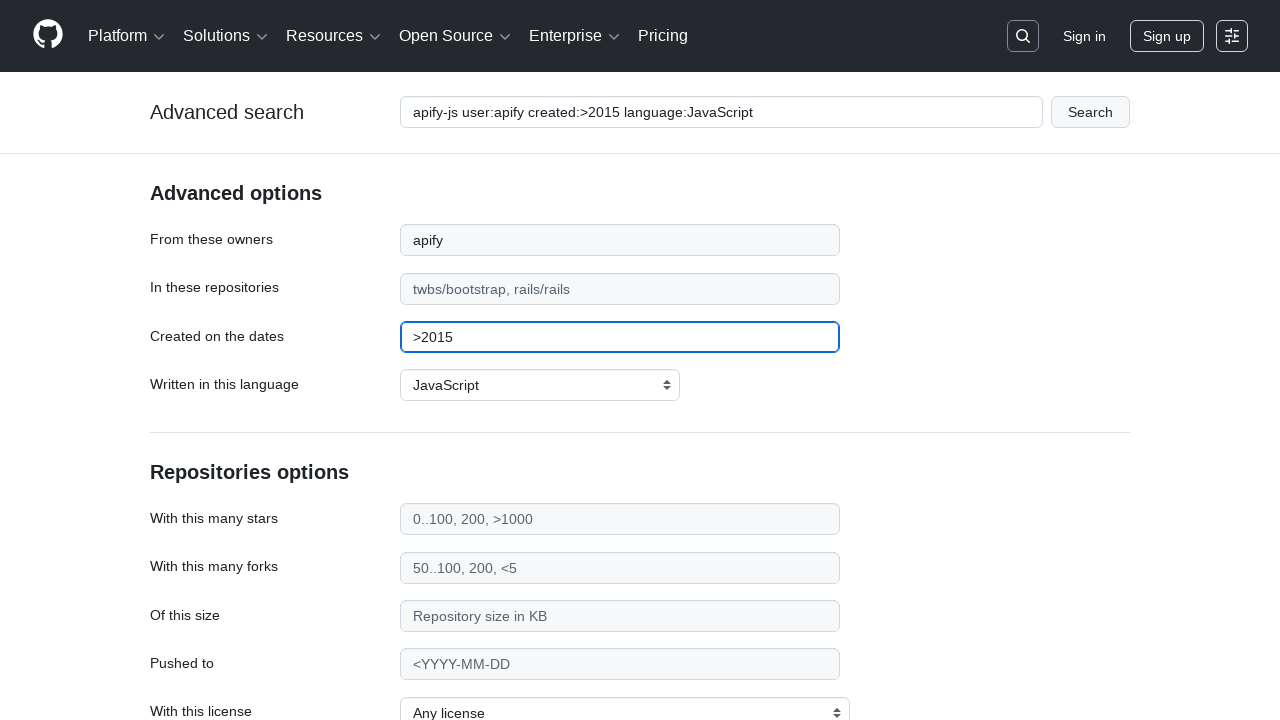

Clicked submit button to perform advanced search at (1090, 112) on #adv_code_search button[type="submit"]
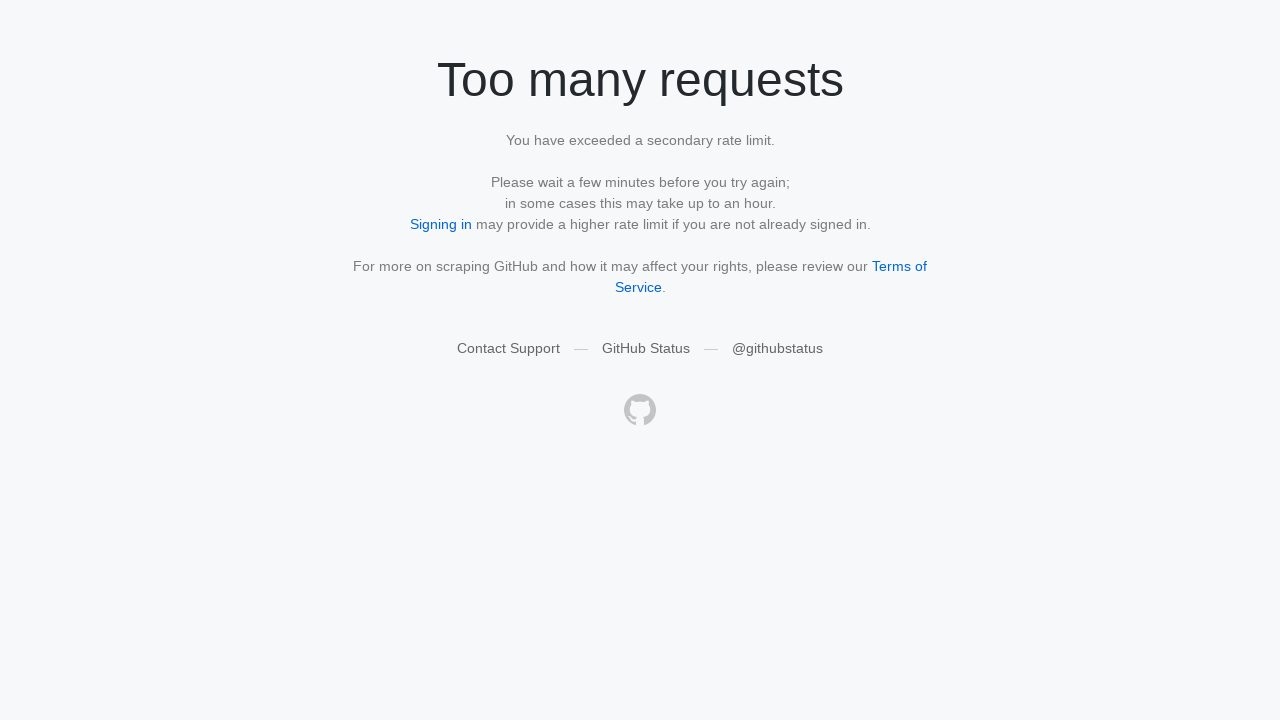

Search results page loaded with networkidle state
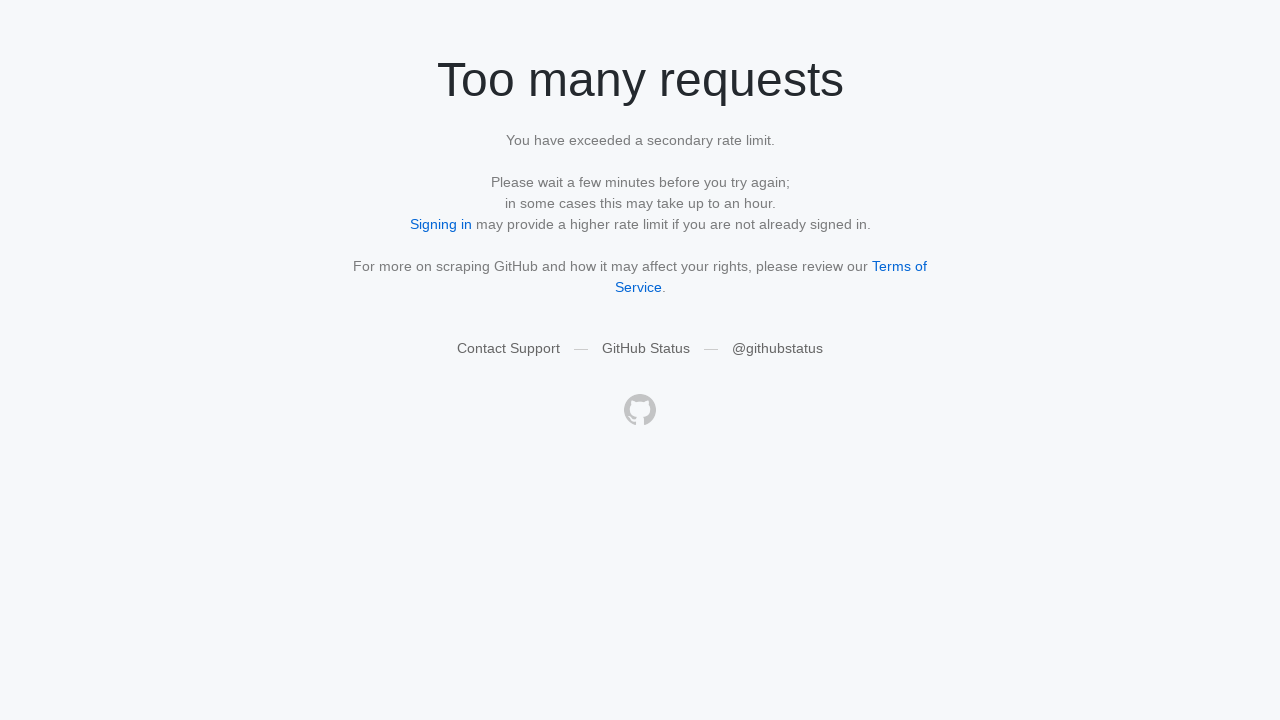

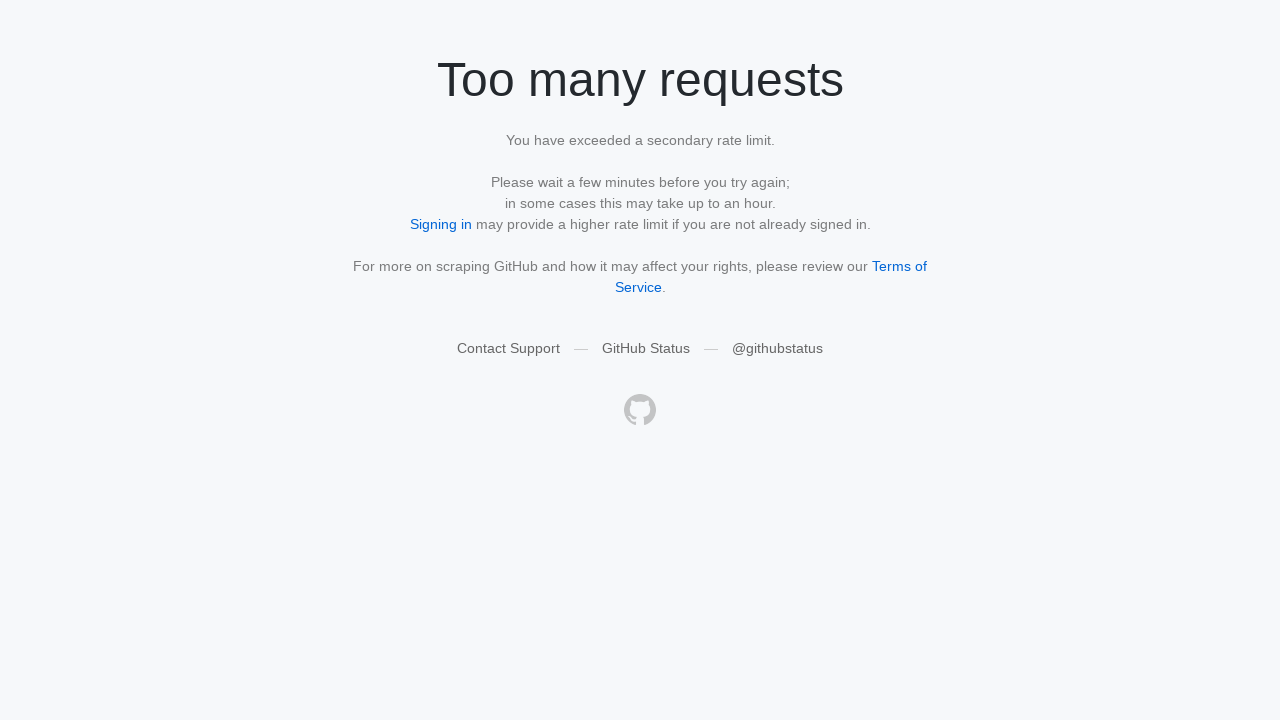